Demonstrates iframe handling by switching to an iframe on W3Schools tryit editor and clicking the "Try it" button inside the iframe

Starting URL: https://www.w3schools.com/jsref/tryit.asp?filename=tryjsref_alert

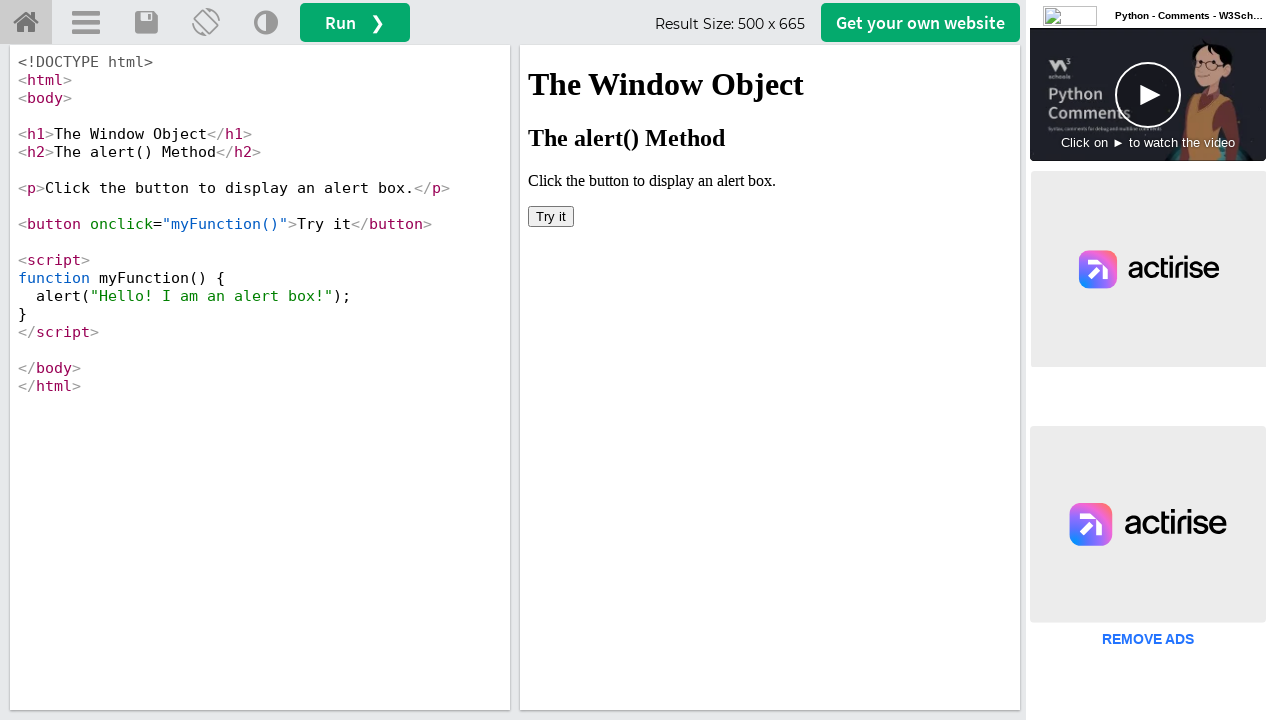

Located iframe with ID 'iframeResult'
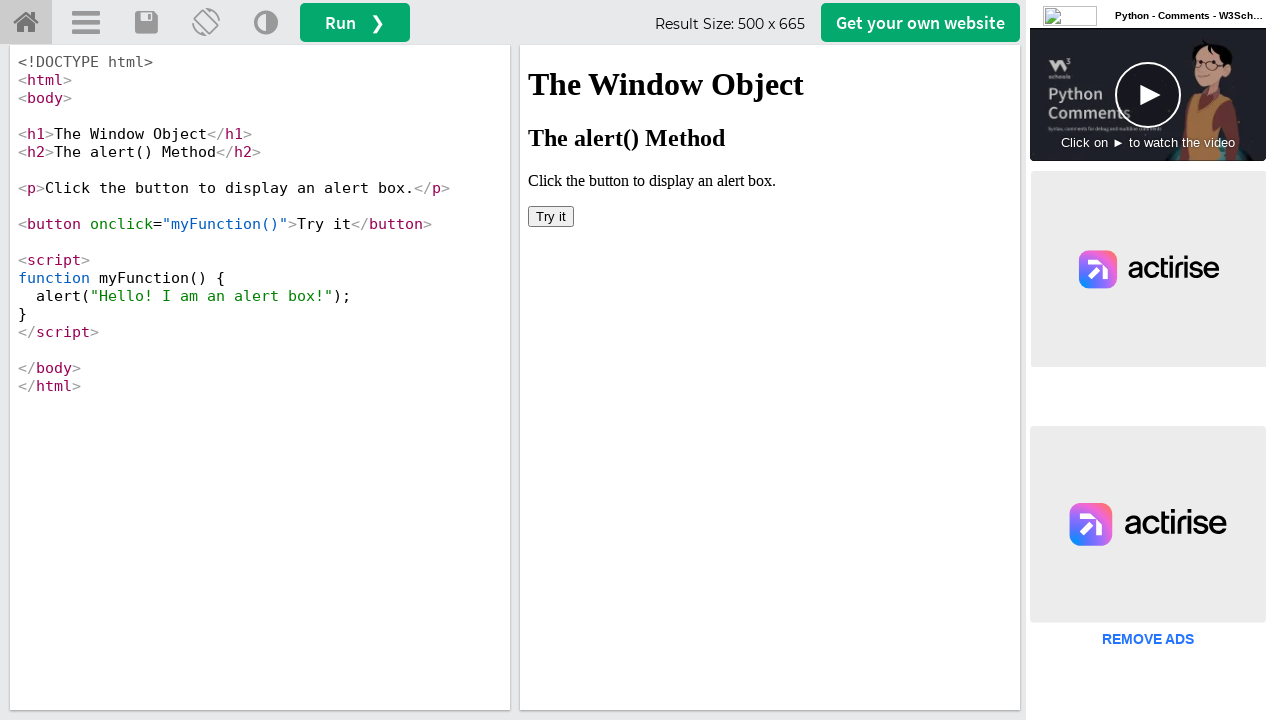

Clicked 'Try it' button inside the iframe at (551, 216) on #iframeResult >> internal:control=enter-frame >> xpath=//button[text()='Try it']
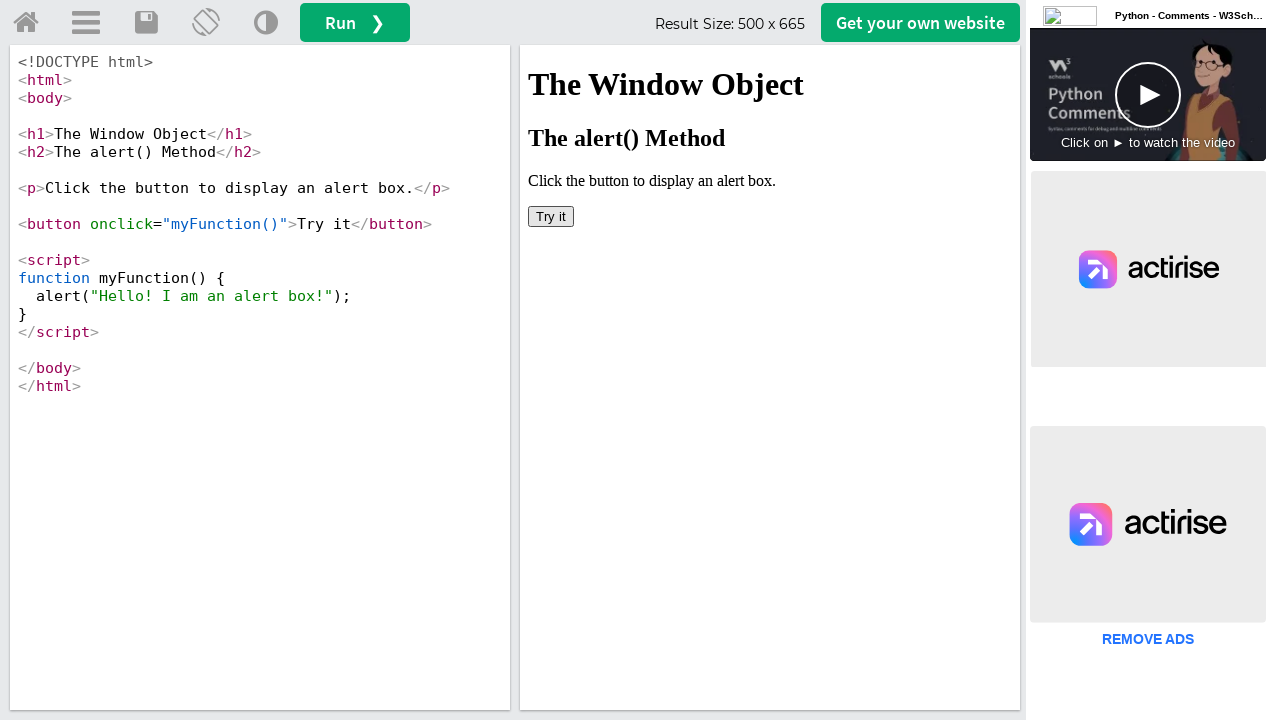

Set up dialog handler to accept alerts
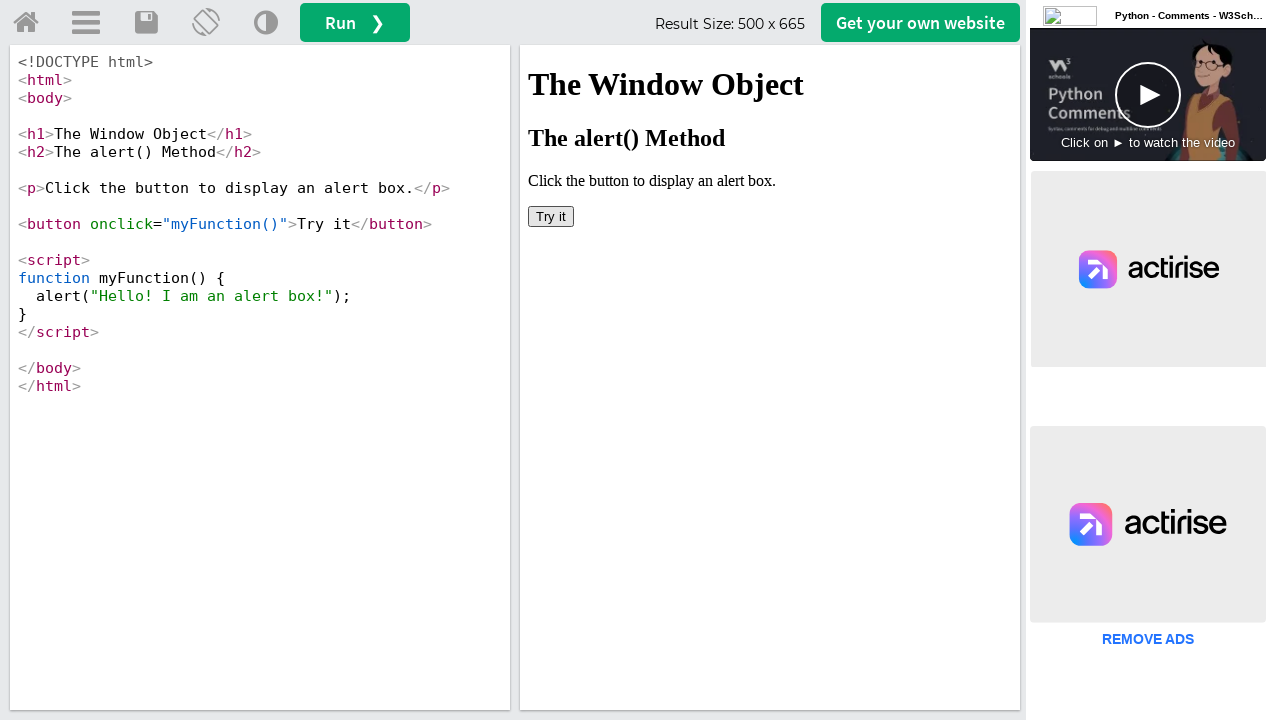

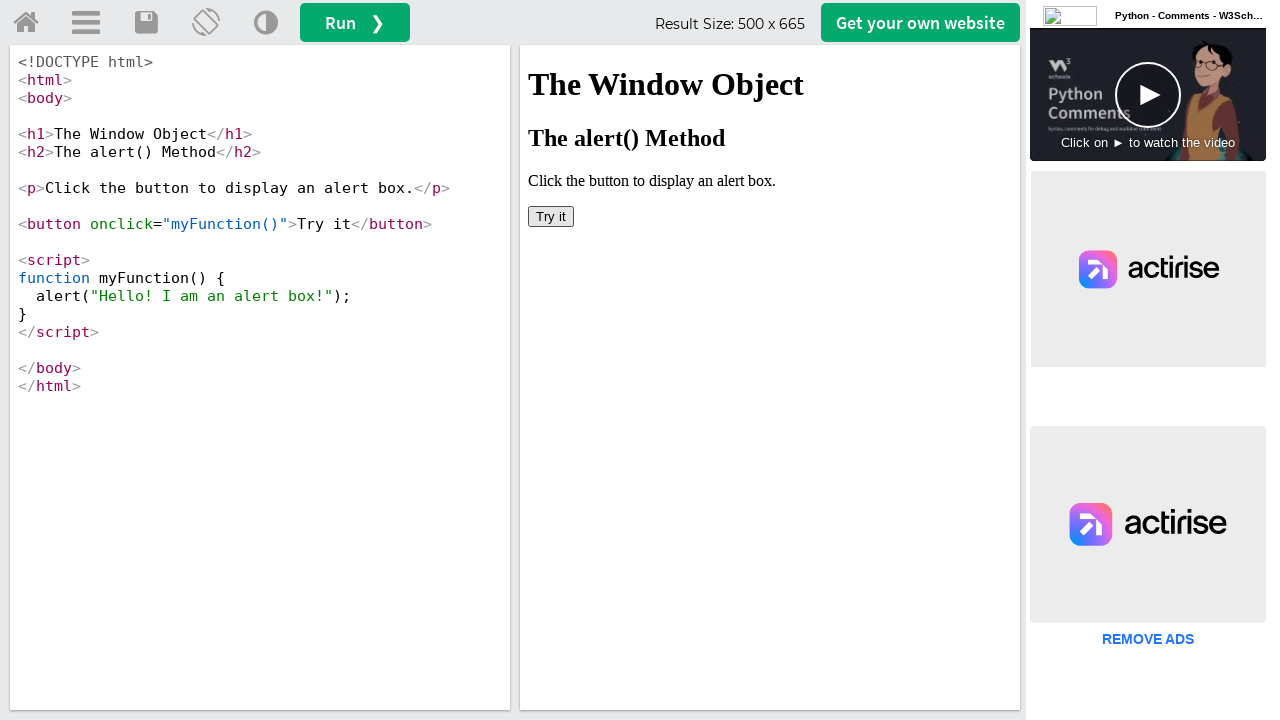